Tests browser navigation methods by navigating to a website, then to another site, going back, forward, and refreshing the page

Starting URL: http://omayo.blogspot.com/

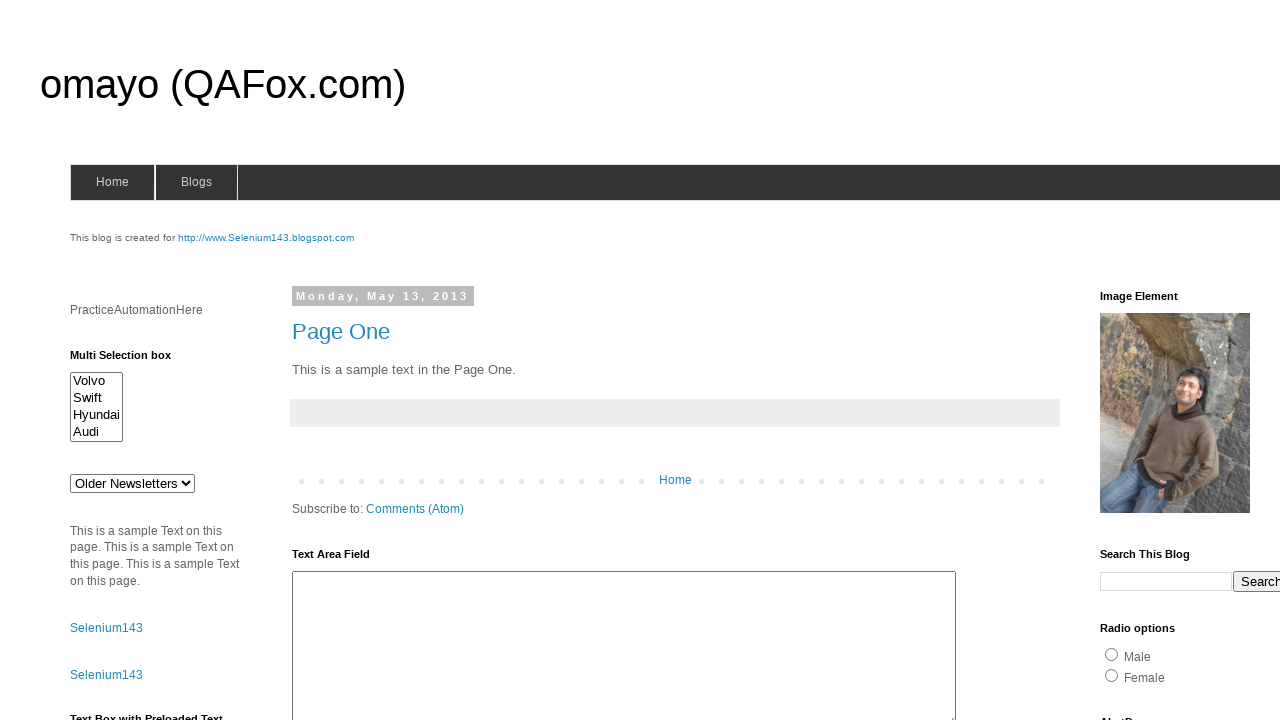

Navigated to https://www.w3schools.com/
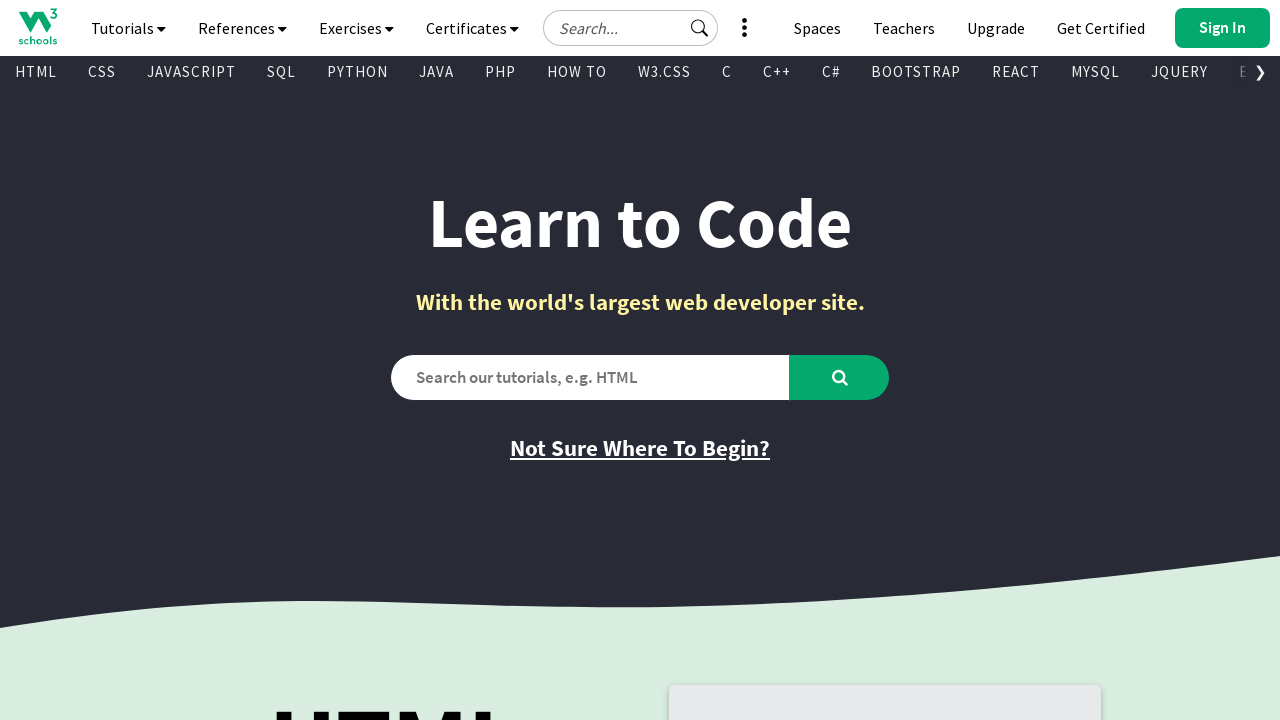

Navigated back to previous page (omayo.blogspot.com)
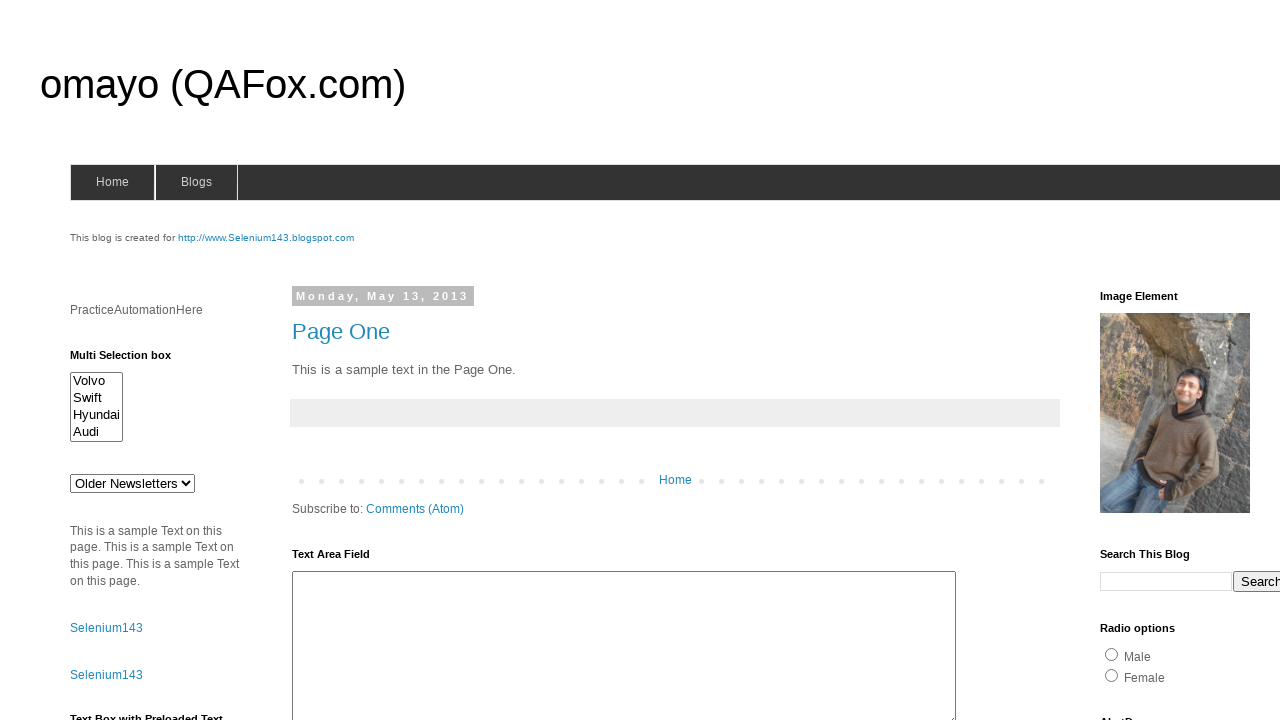

Navigated forward to w3schools.com
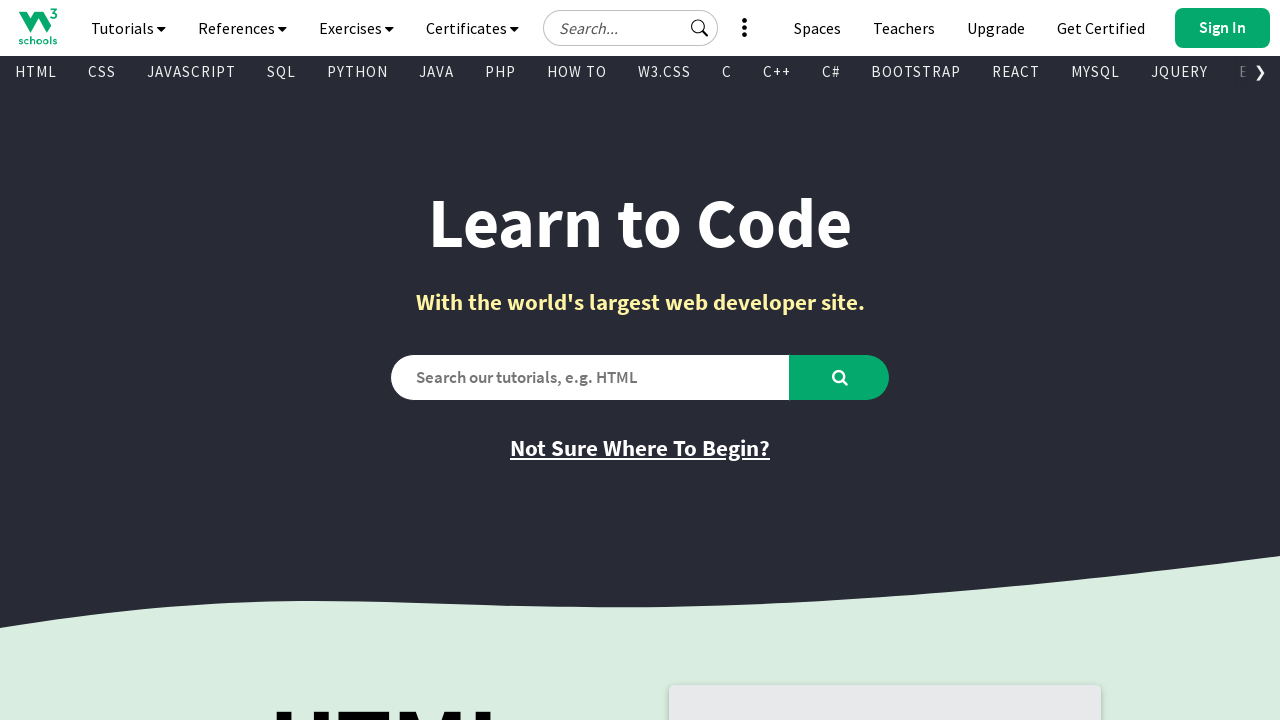

Refreshed the current page
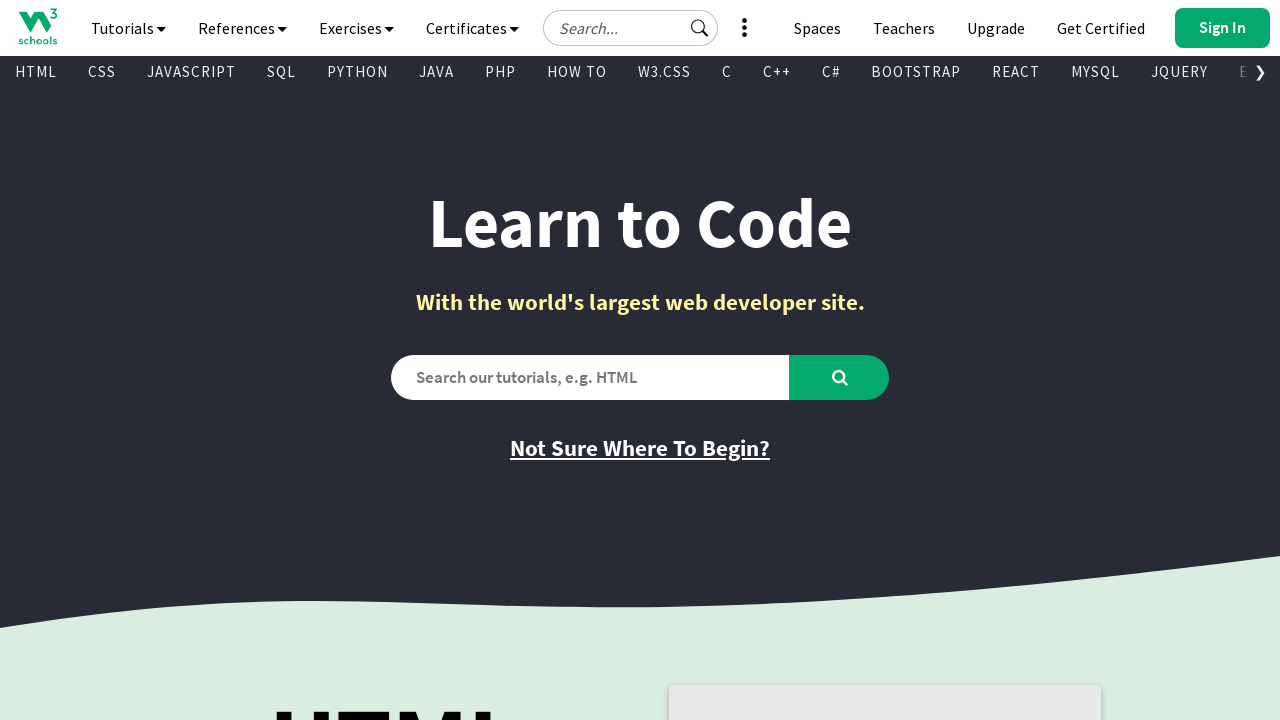

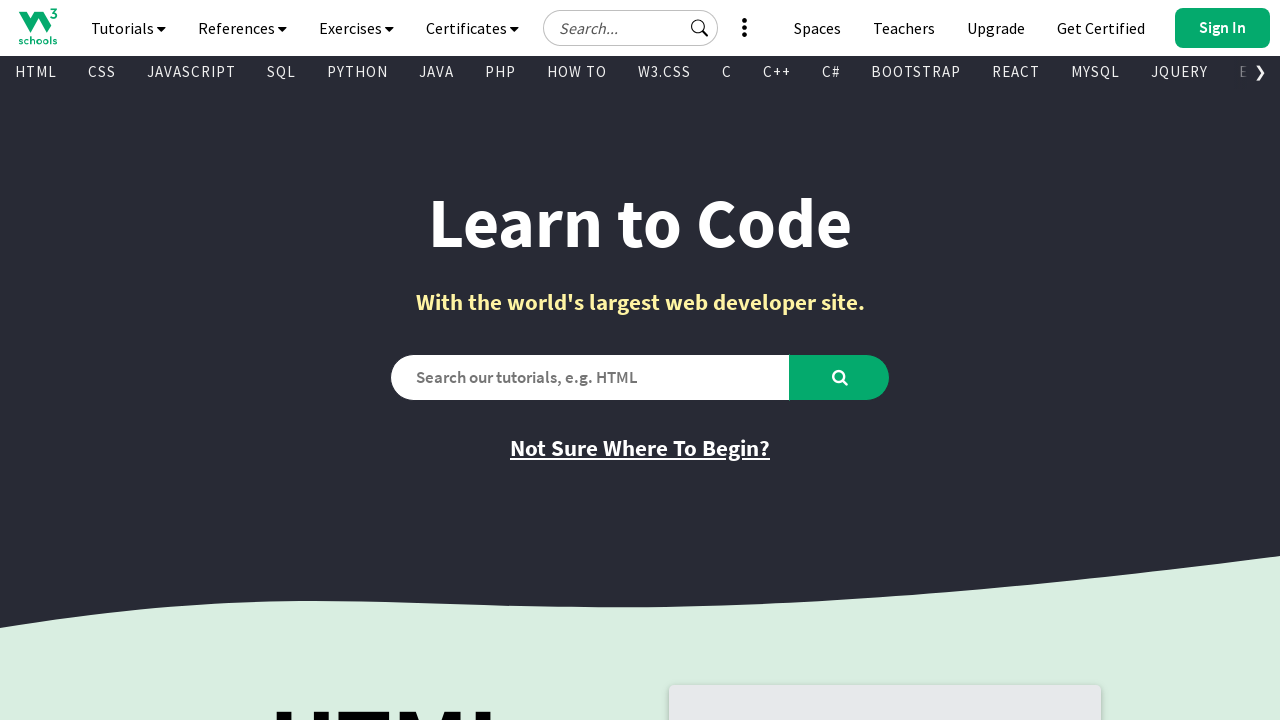